Tests the datepicker functionality by entering a date value into the datepicker input field and pressing Enter to confirm the selection

Starting URL: https://formy-project.herokuapp.com/datepicker

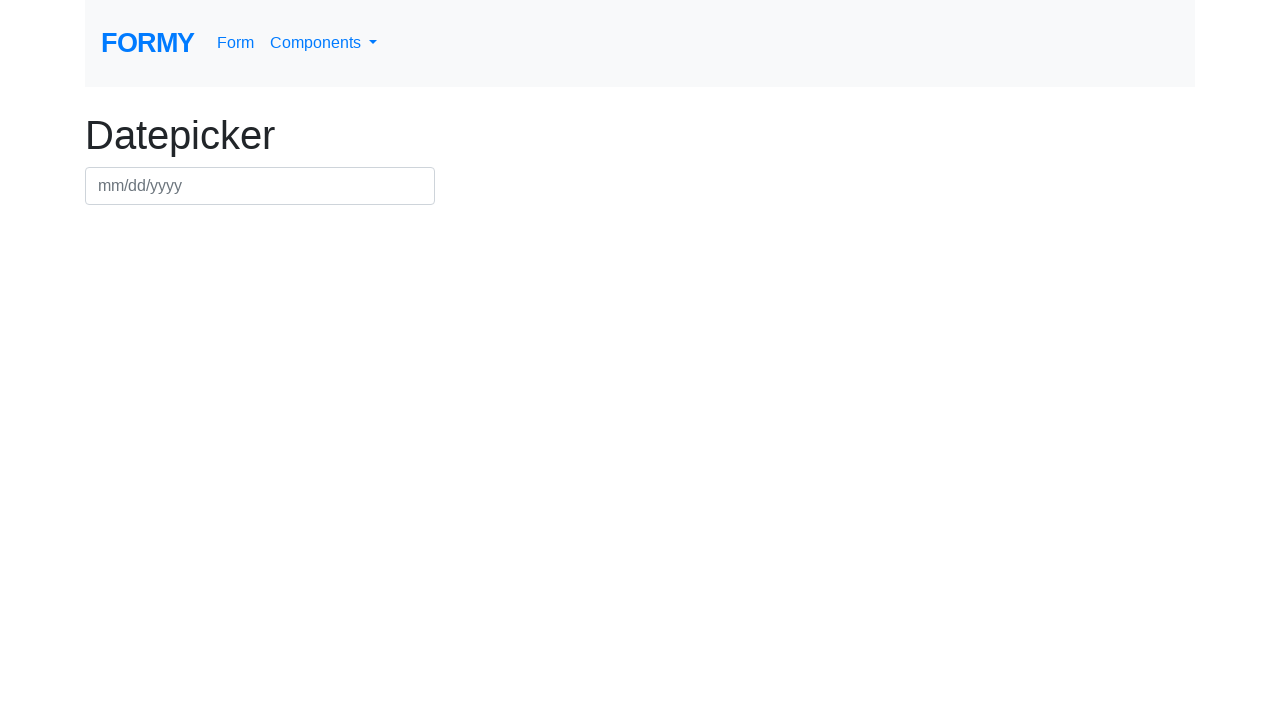

Filled datepicker input field with date '03/15/2024' on #datepicker
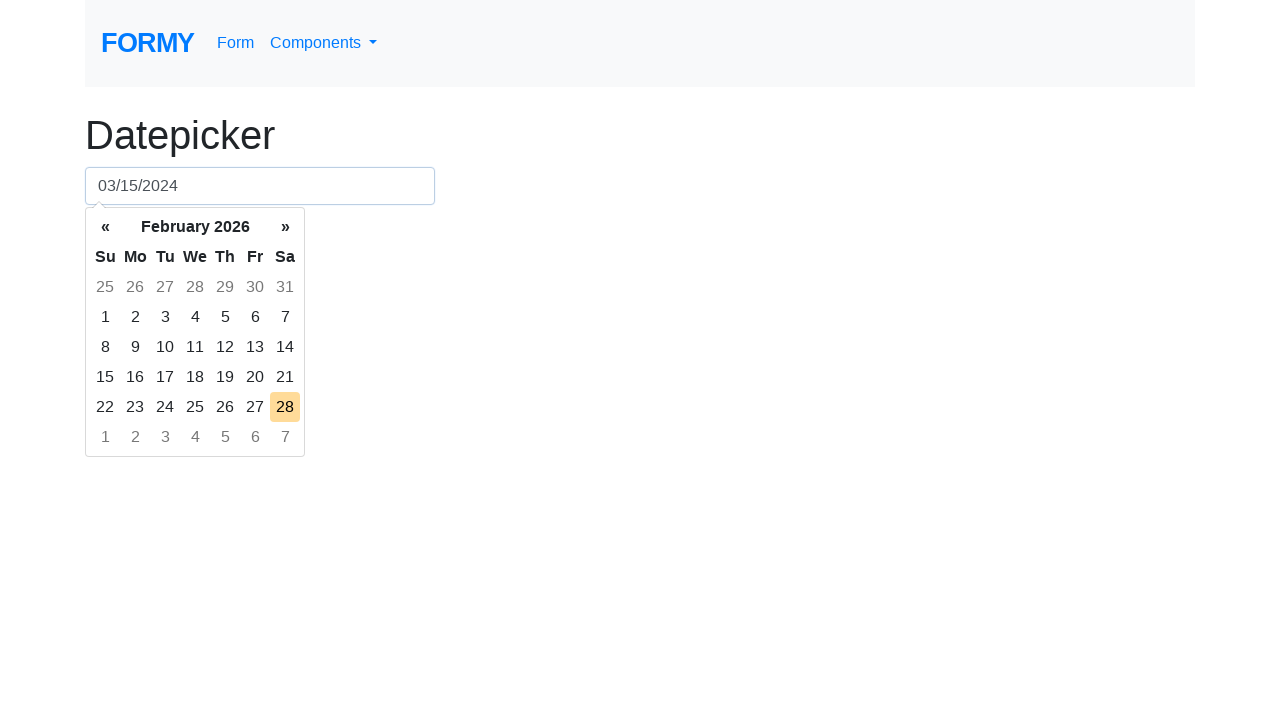

Pressed Enter to confirm the date selection on #datepicker
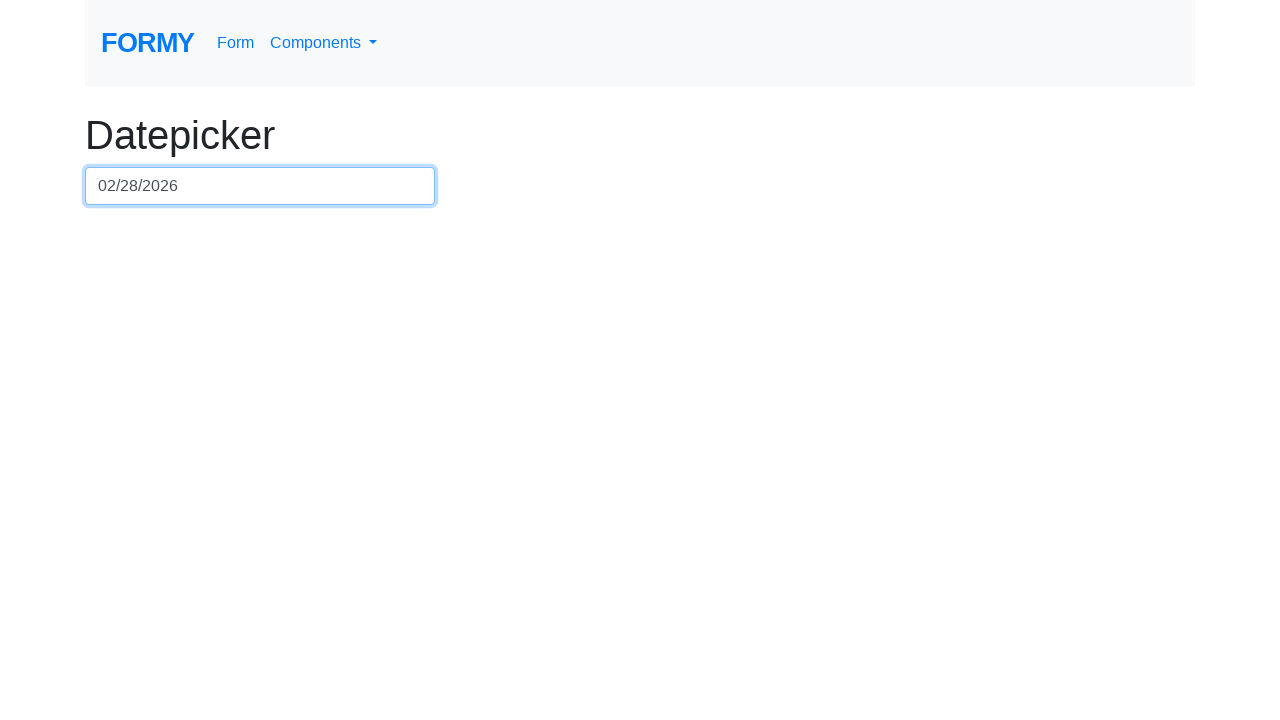

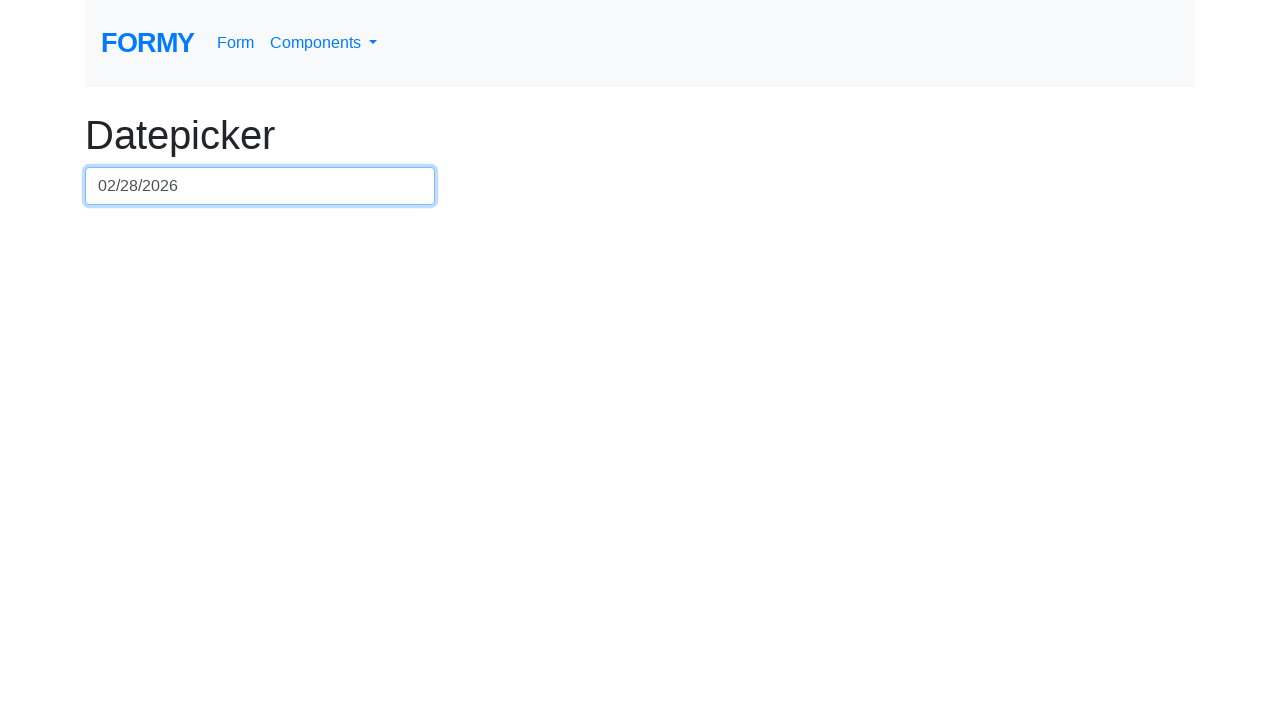